Tests synchronization by clicking buttons to reveal hidden elements and interacting with them

Starting URL: https://syntaxprojects.com/synchronization-waits.php

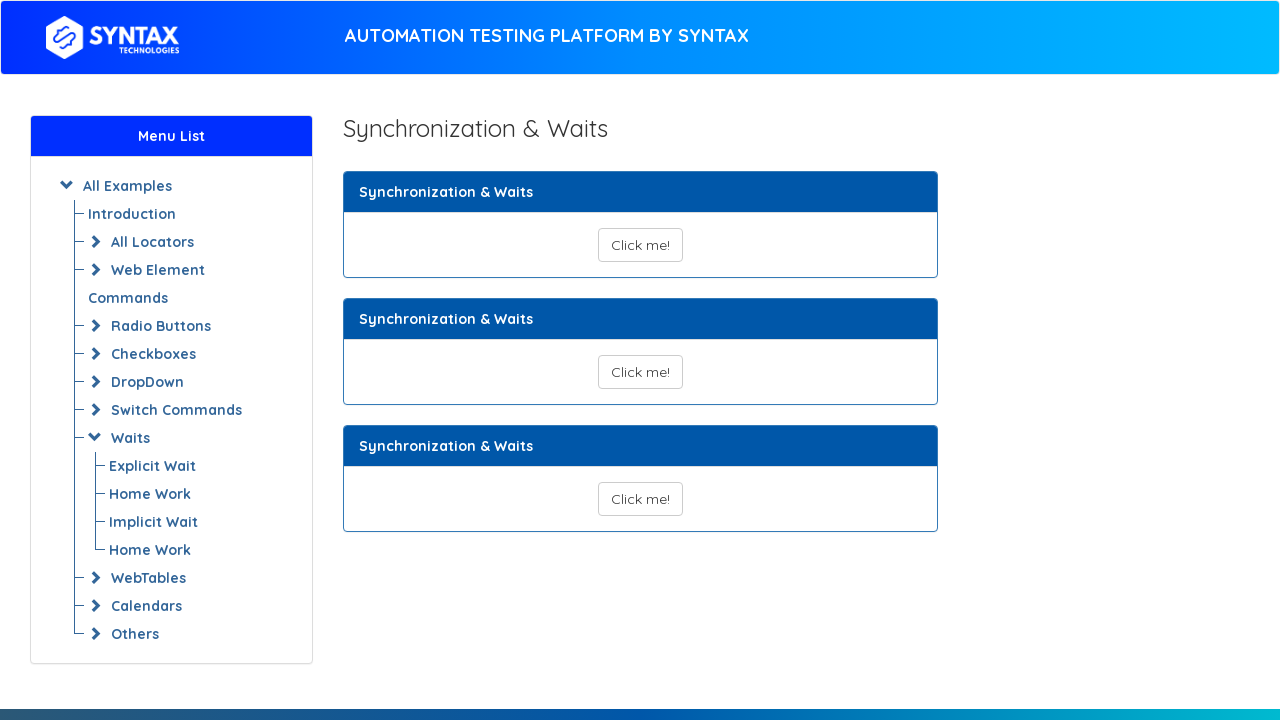

Clicked first button to reveal hidden text at (640, 245) on xpath=//button[@id='show_text_synchronize']
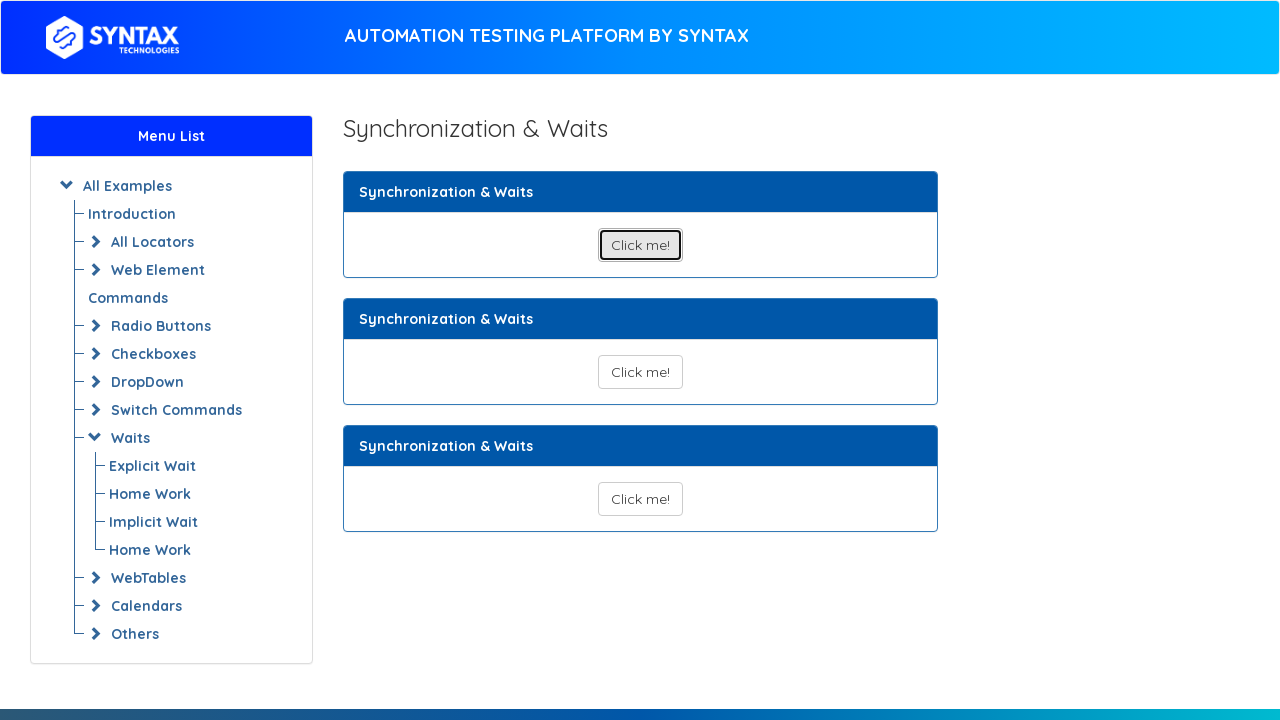

Waited for hidden text element to appear
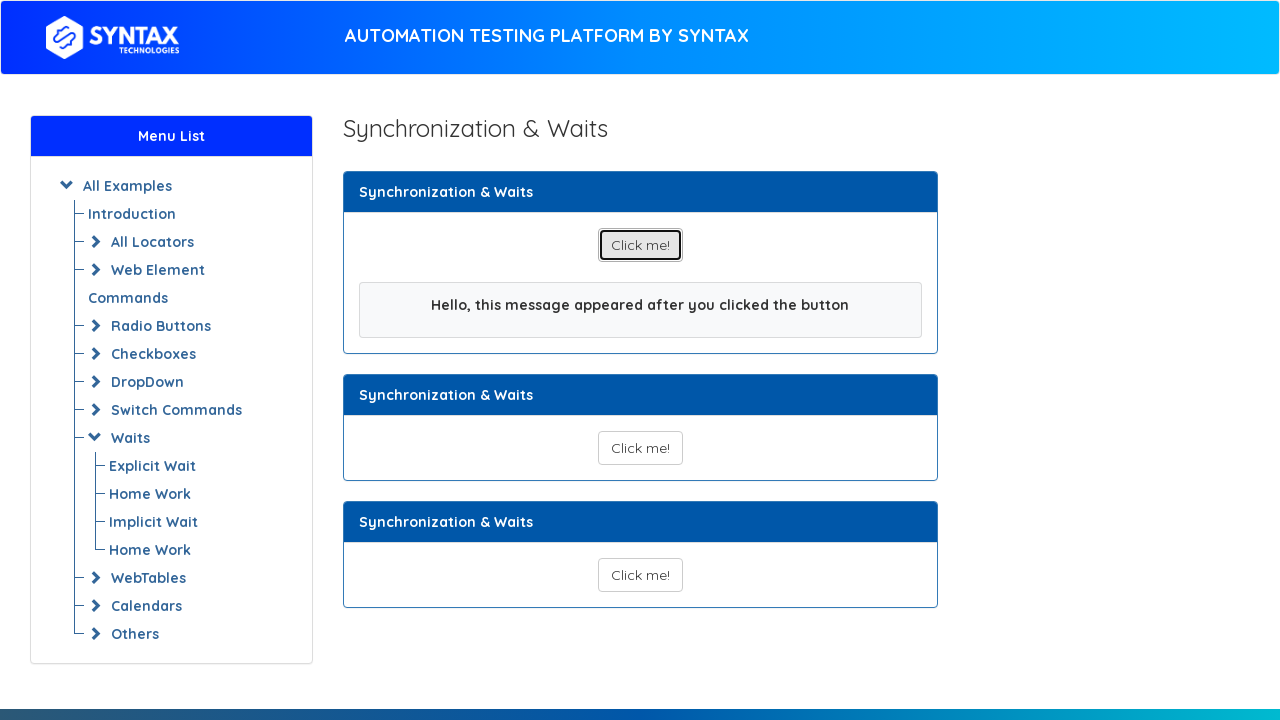

Clicked second button to reveal radio button options at (640, 448) on xpath=//button[@id='show_text_synchronize_02']
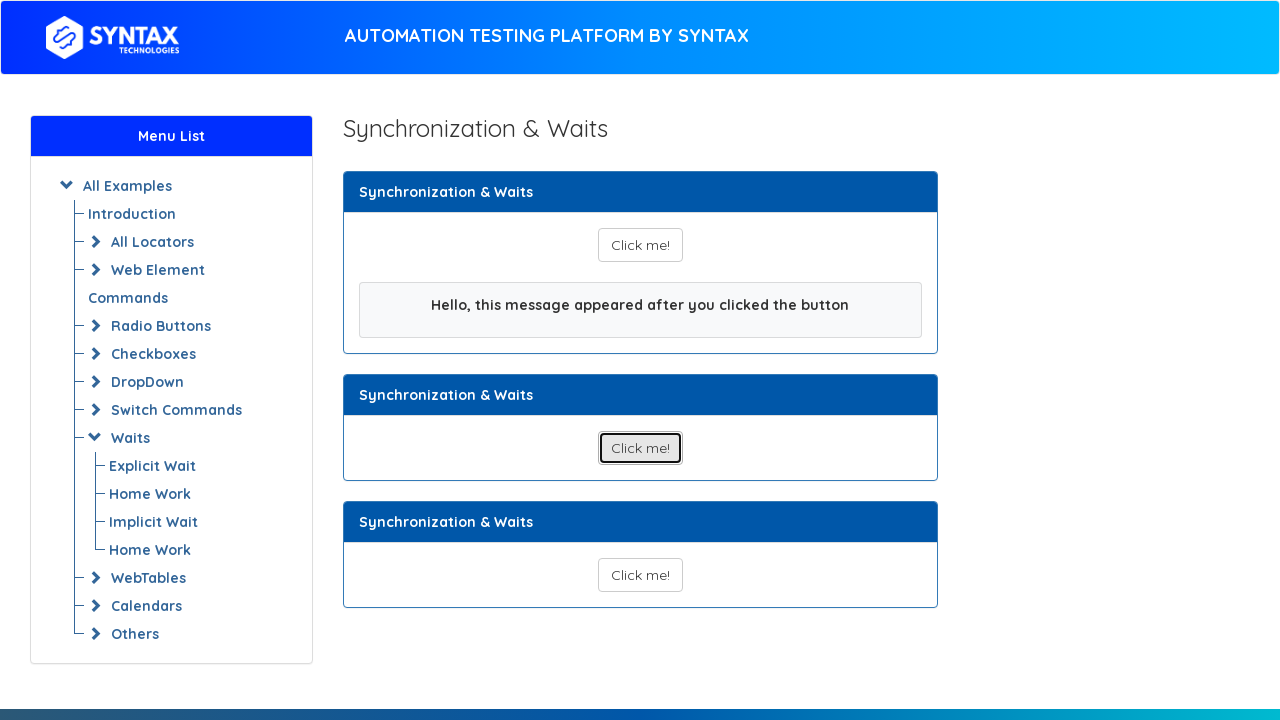

Selected Male radio button at (582, 550) on xpath=//input[@value='Male']
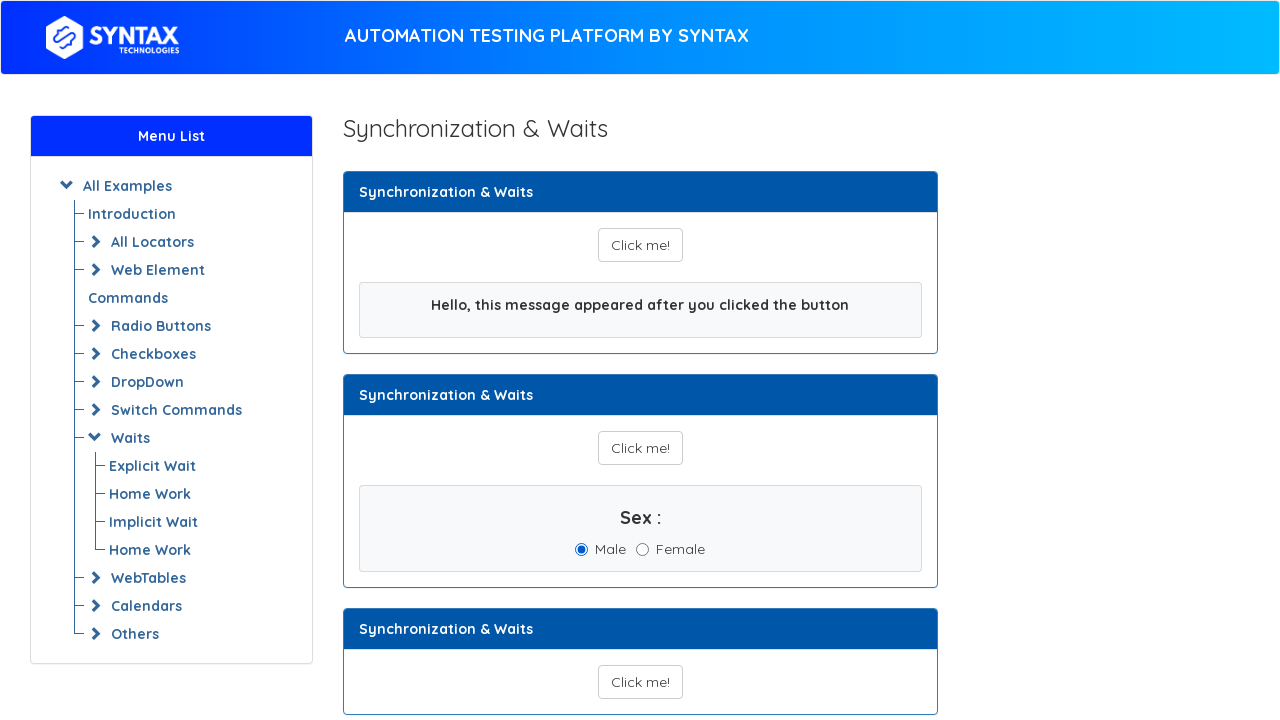

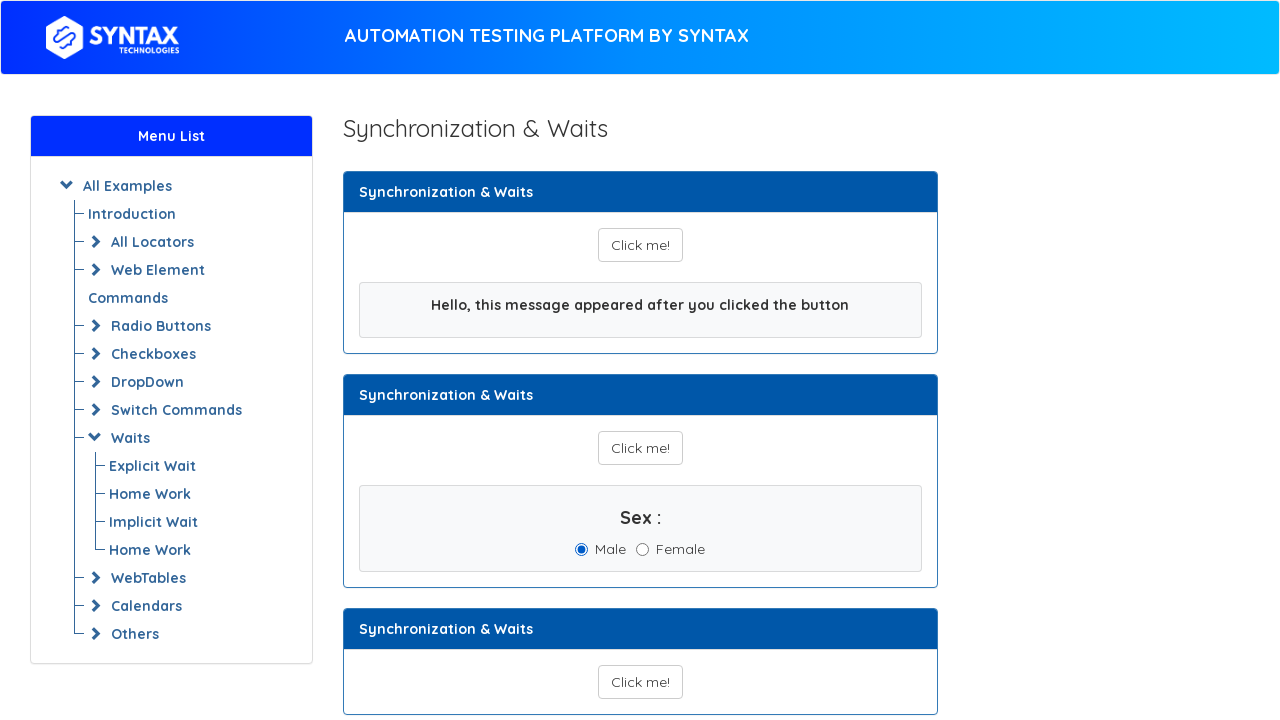